Tests dropdown select functionality by selecting options using index, visible text, and value methods

Starting URL: https://rahulshettyacademy.com/AutomationPractice/

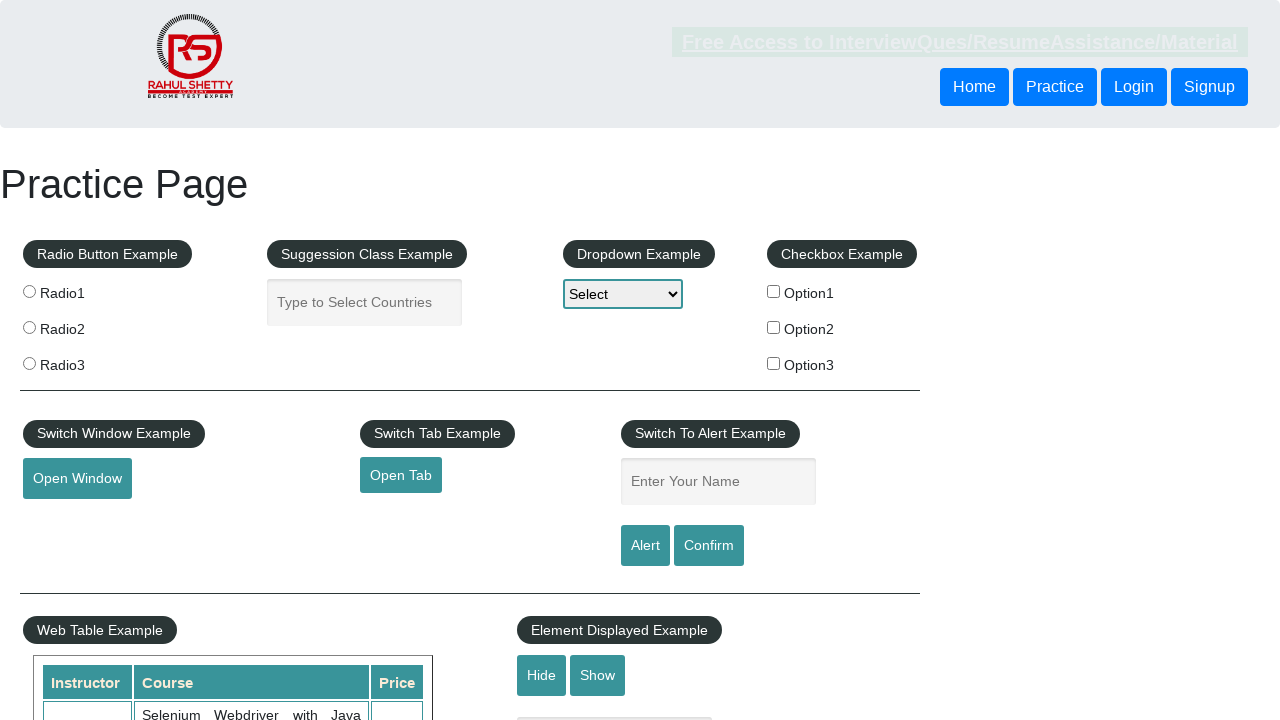

Selected dropdown option by index 1 (Option1) on select[name='dropdown-class-example']
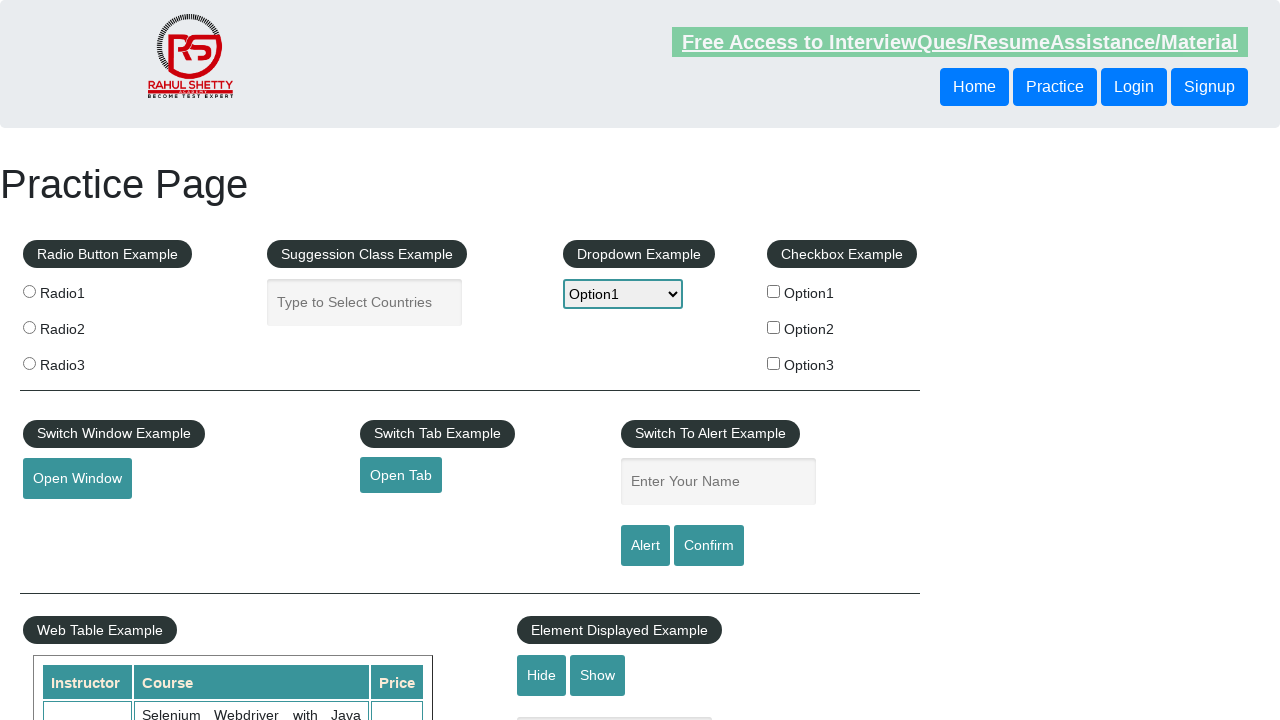

Selected dropdown option by visible text 'Option2' on select[name='dropdown-class-example']
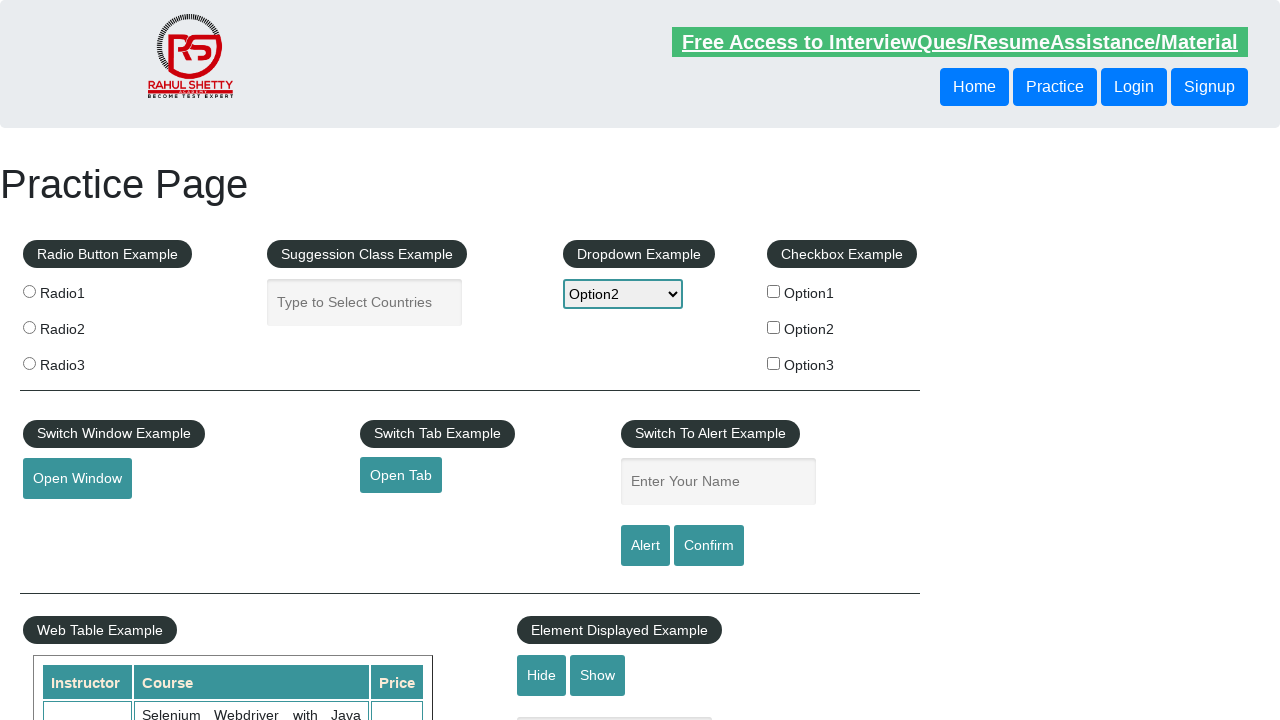

Selected dropdown option by value 'option3' on select[name='dropdown-class-example']
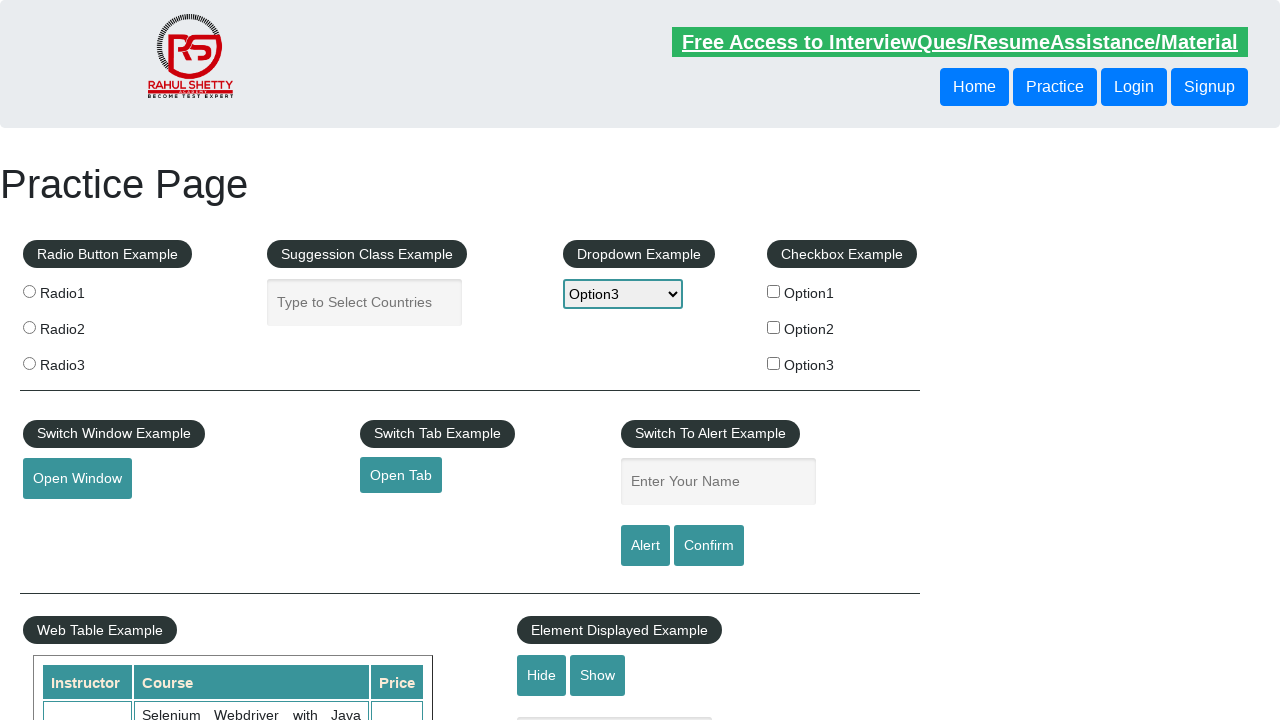

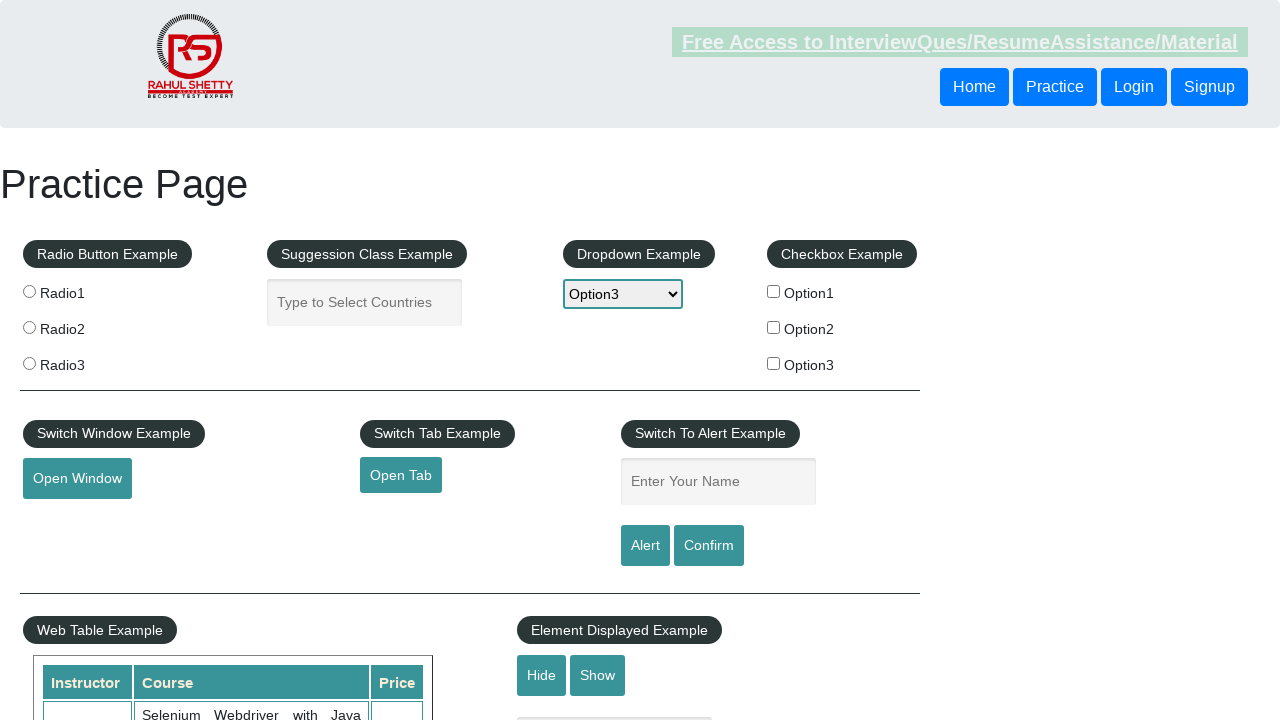